Tests the novels radio button by verifying it can be selected and that only one radio button is selected at a time

Starting URL: https://chandanachaitanya.github.io/selenium-practice-site/

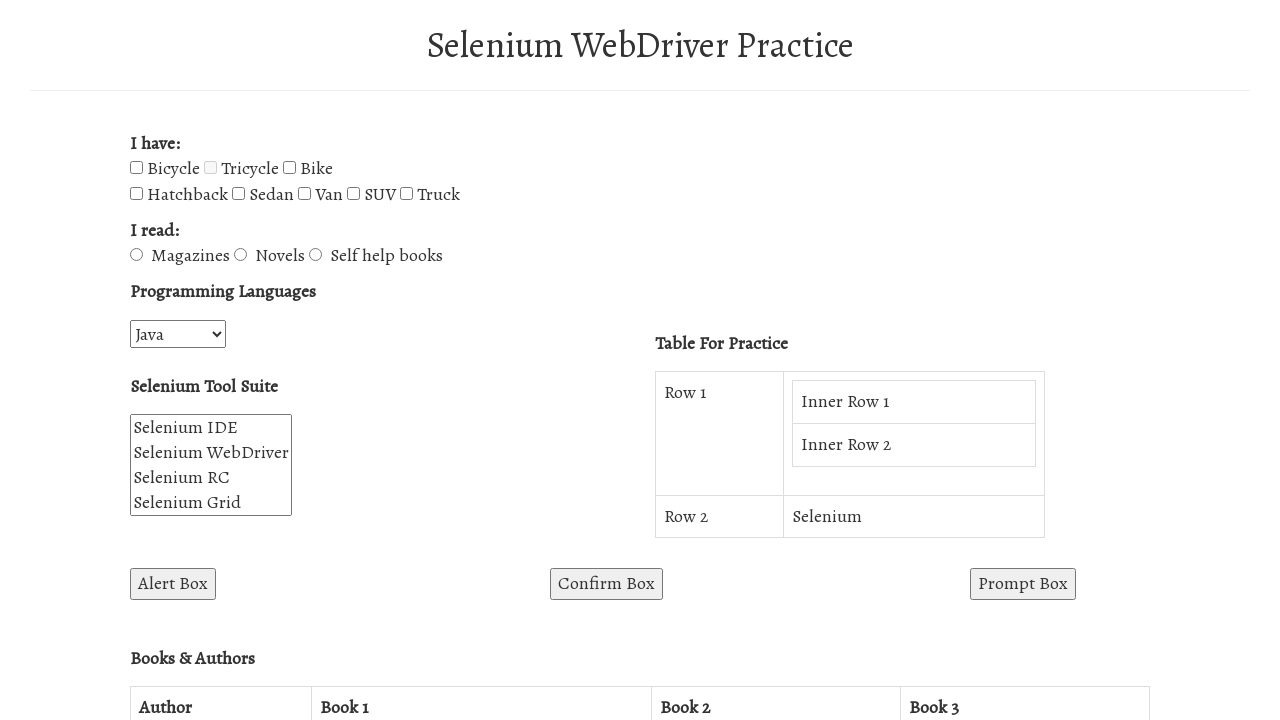

Located the radio button container with ID 'booksCheckboxes'
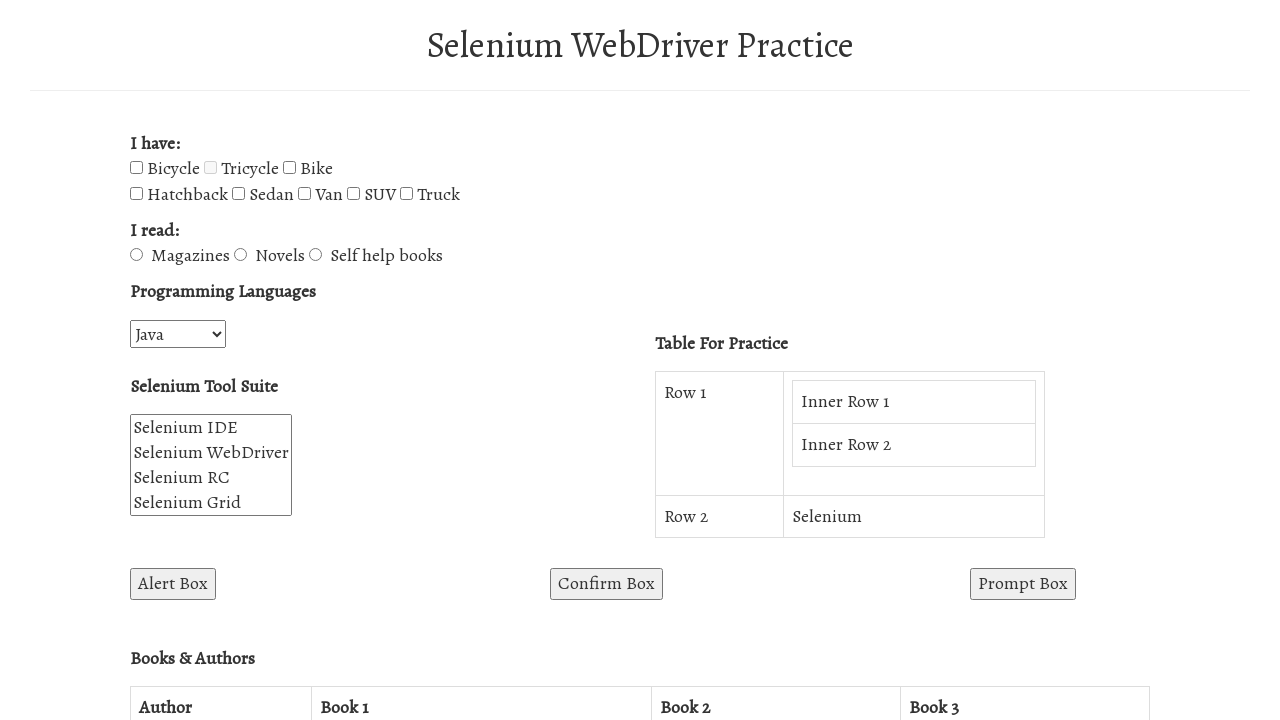

Clicked the novels radio button at (240, 255) on #novels-radio-btn
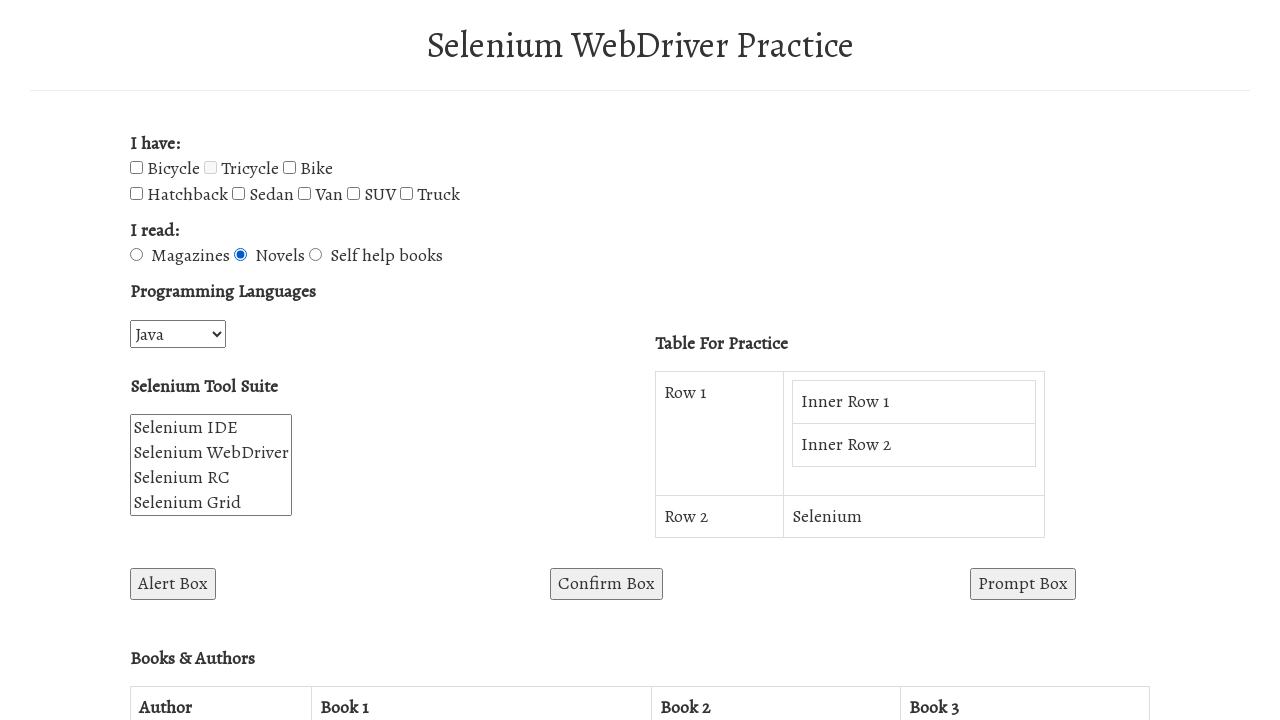

Verified that novels radio button is selected
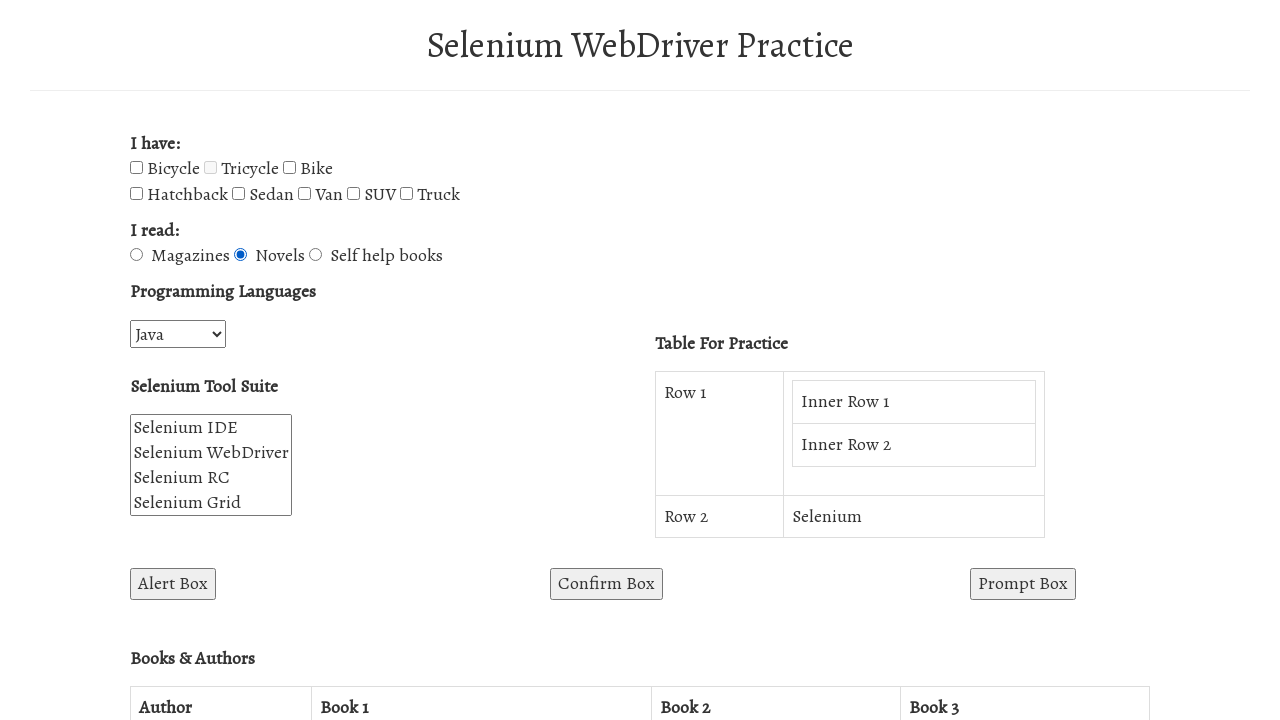

Verified that magazines radio button is not selected
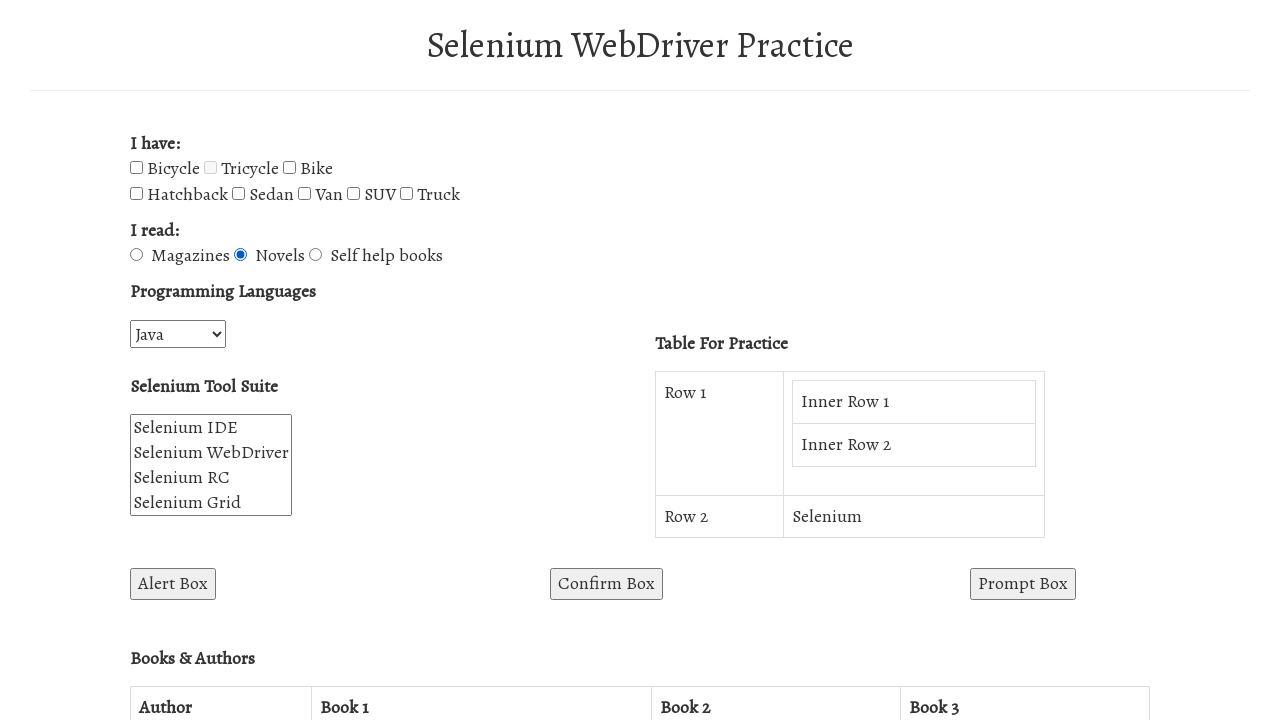

Verified that self-help radio button is not selected
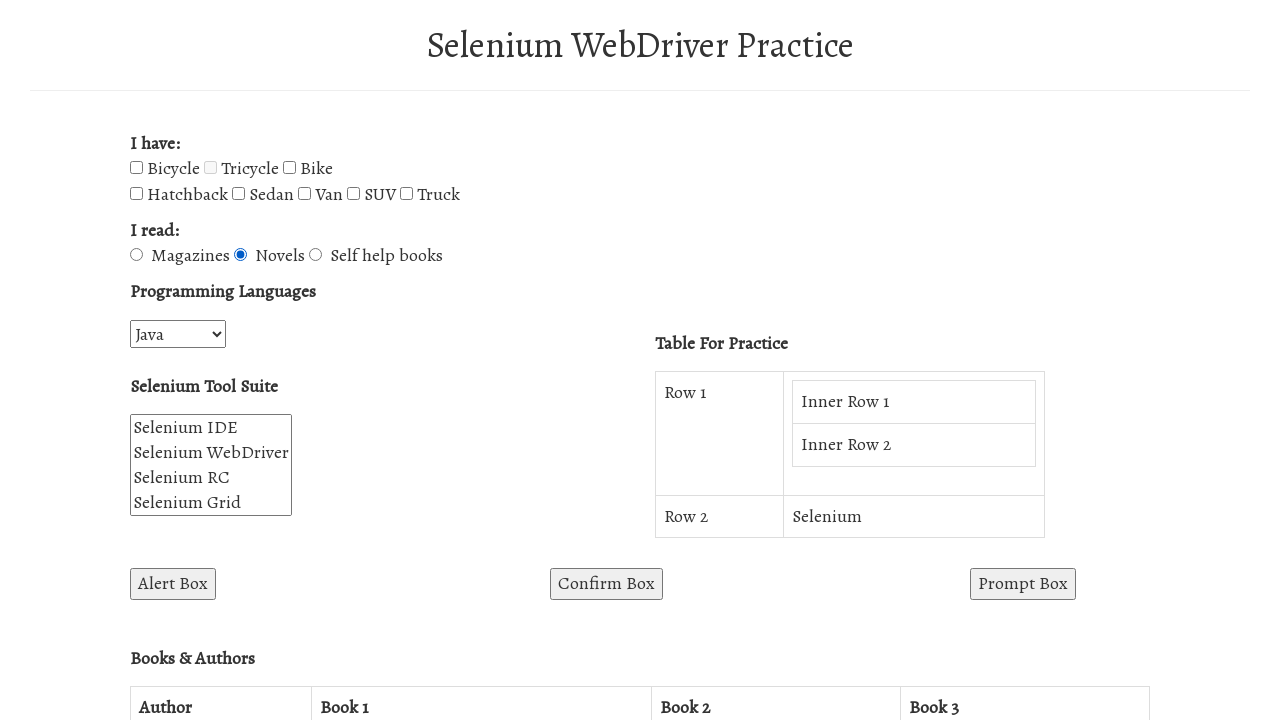

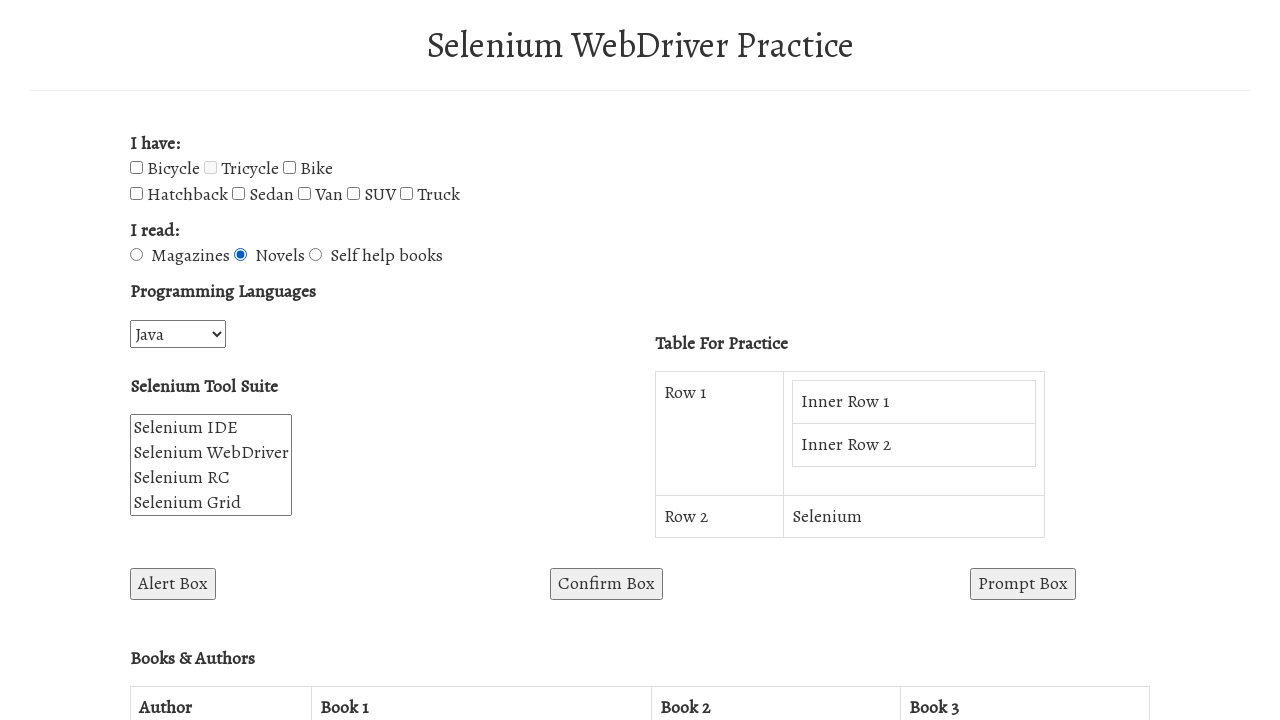